Tests radio button functionality by navigating to the radio button section and selecting a radio option.

Starting URL: https://www.tutorialspoint.com/selenium/practice/slider.php

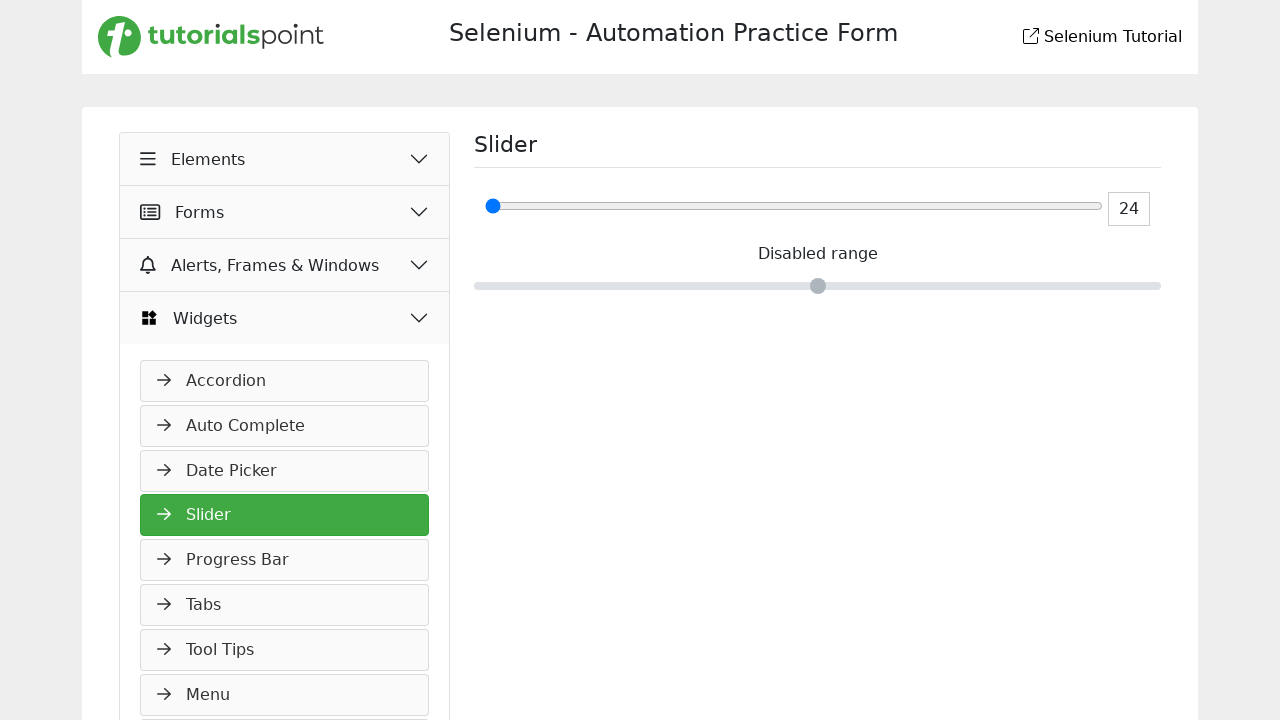

Clicked on Elements button at (285, 159) on xpath=//button[normalize-space()='Elements']
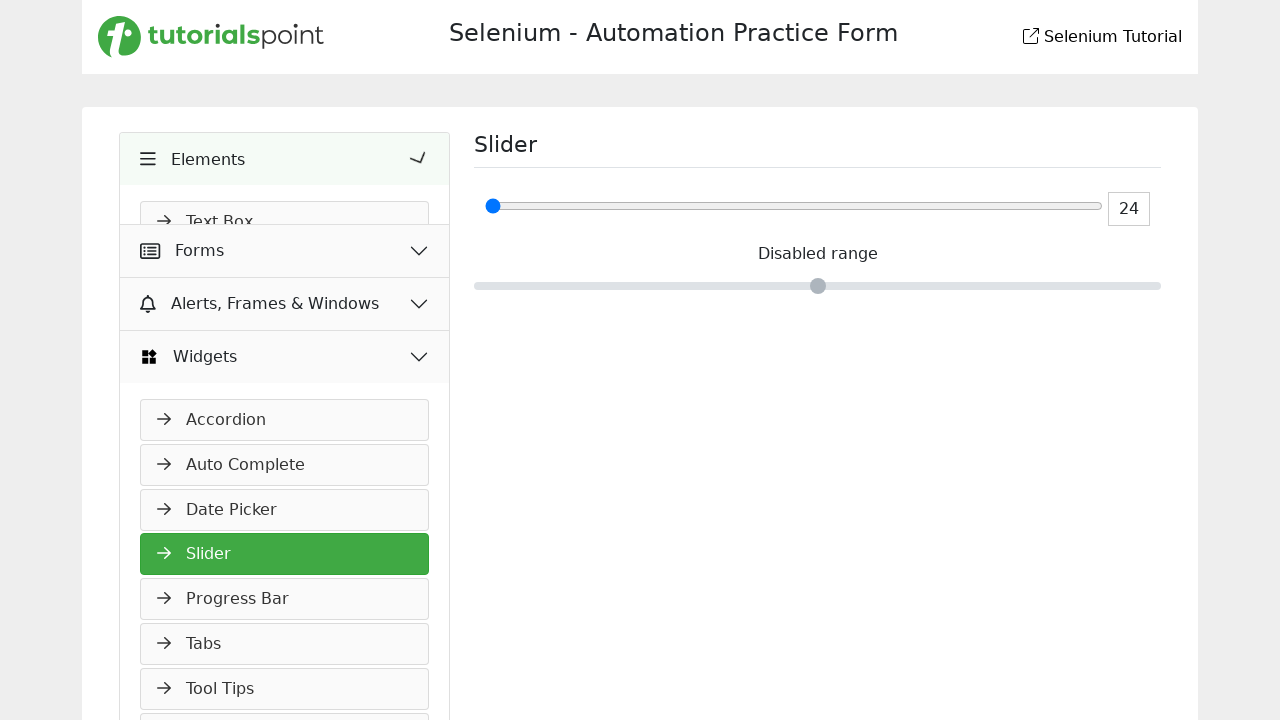

Clicked on Radio Button link at (285, 312) on (//a[normalize-space()='Radio Button'])[1]
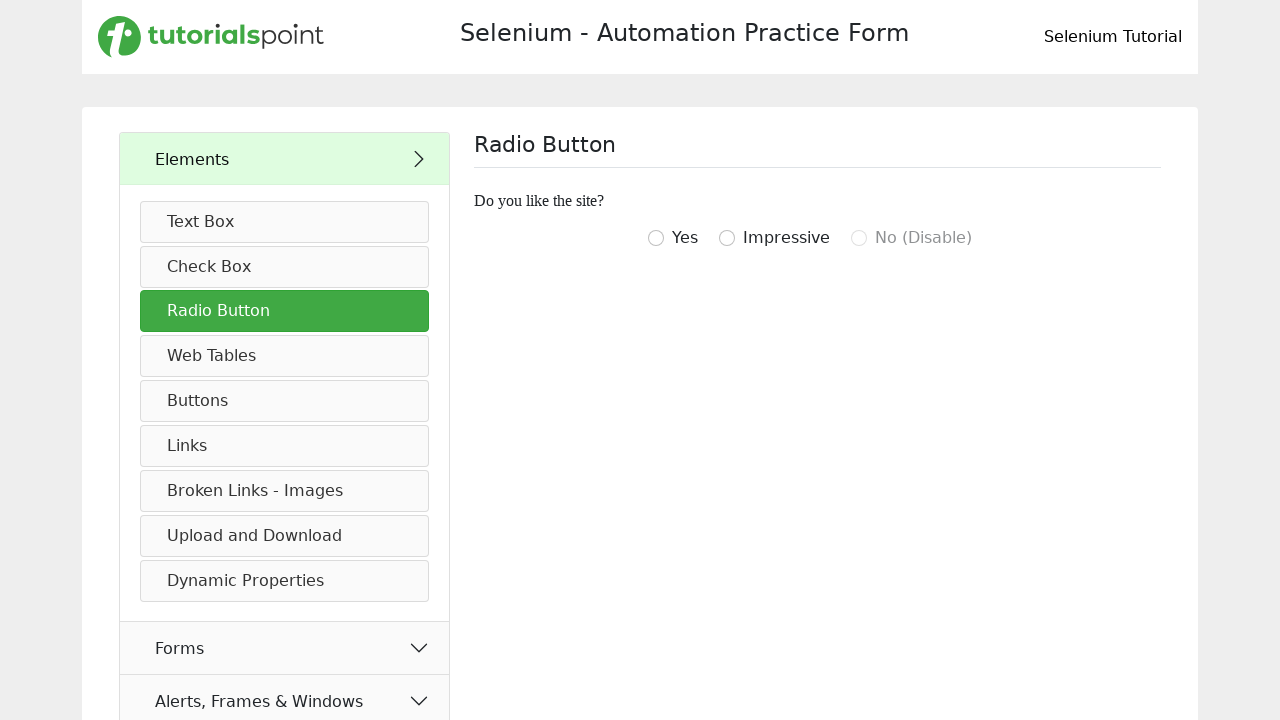

Radio Button description text became visible
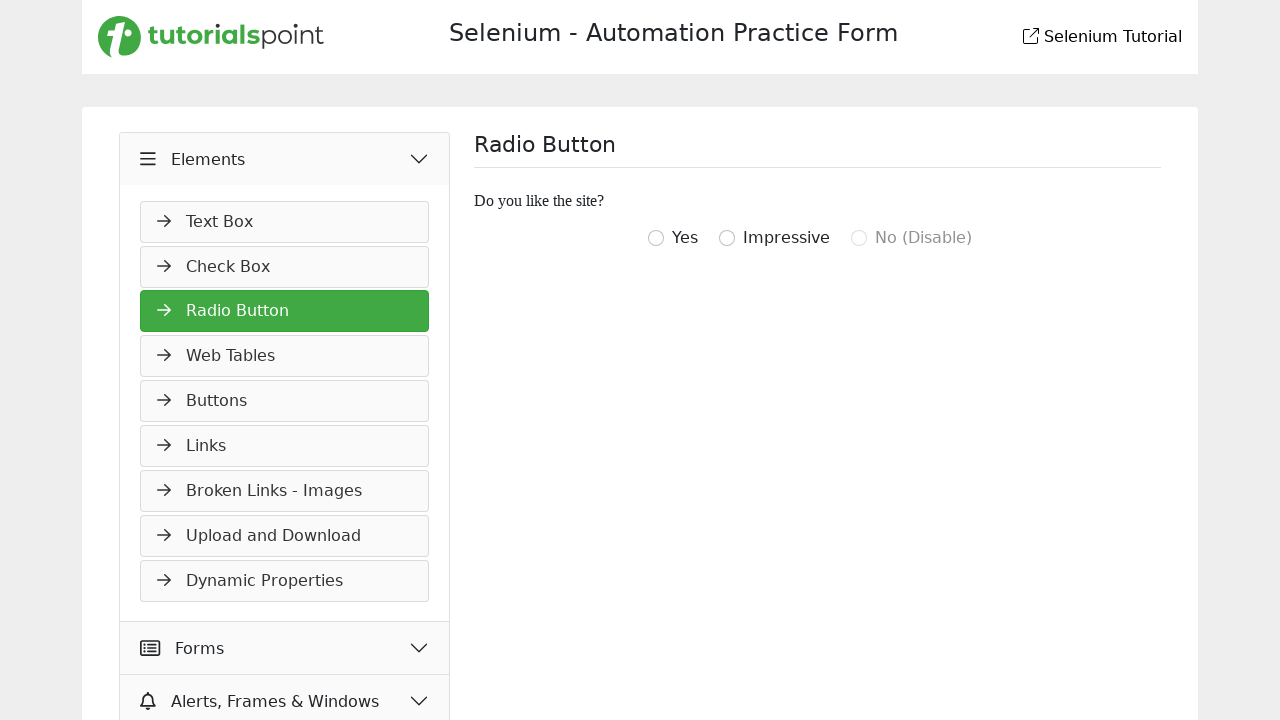

Selected radio button with value 'igottwo' at (656, 238) on xpath=//input[@value='igottwo']
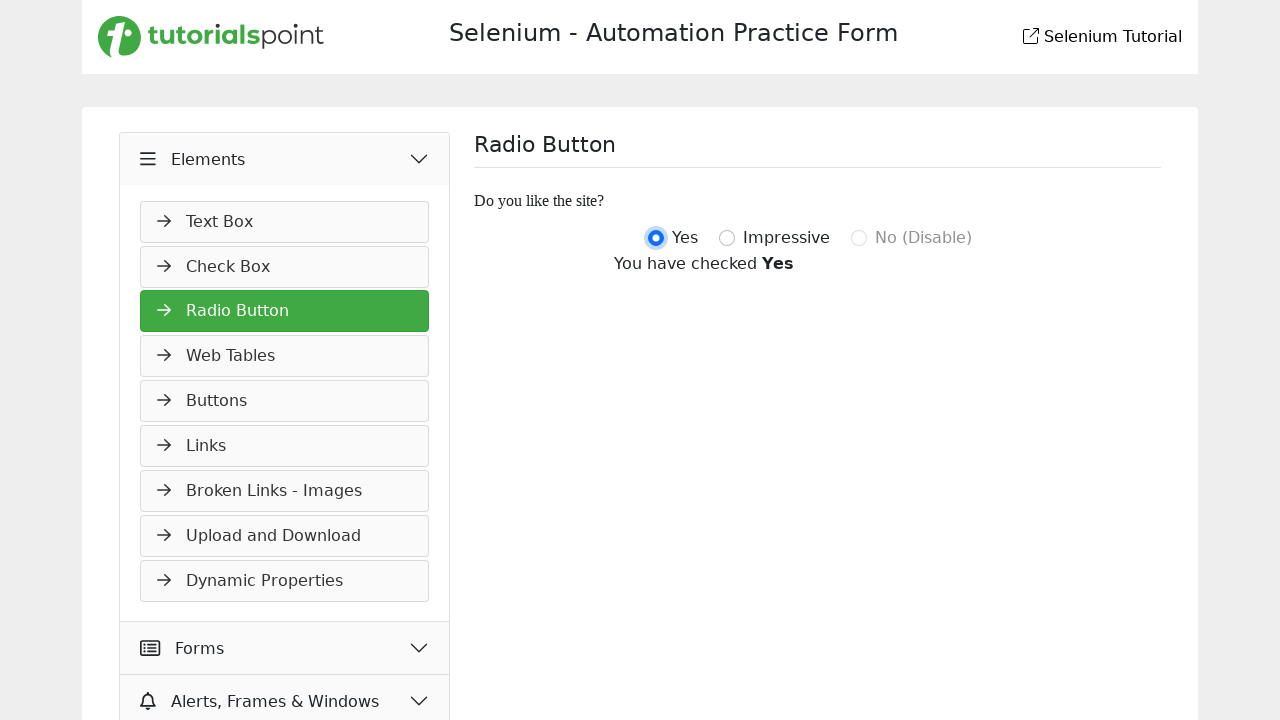

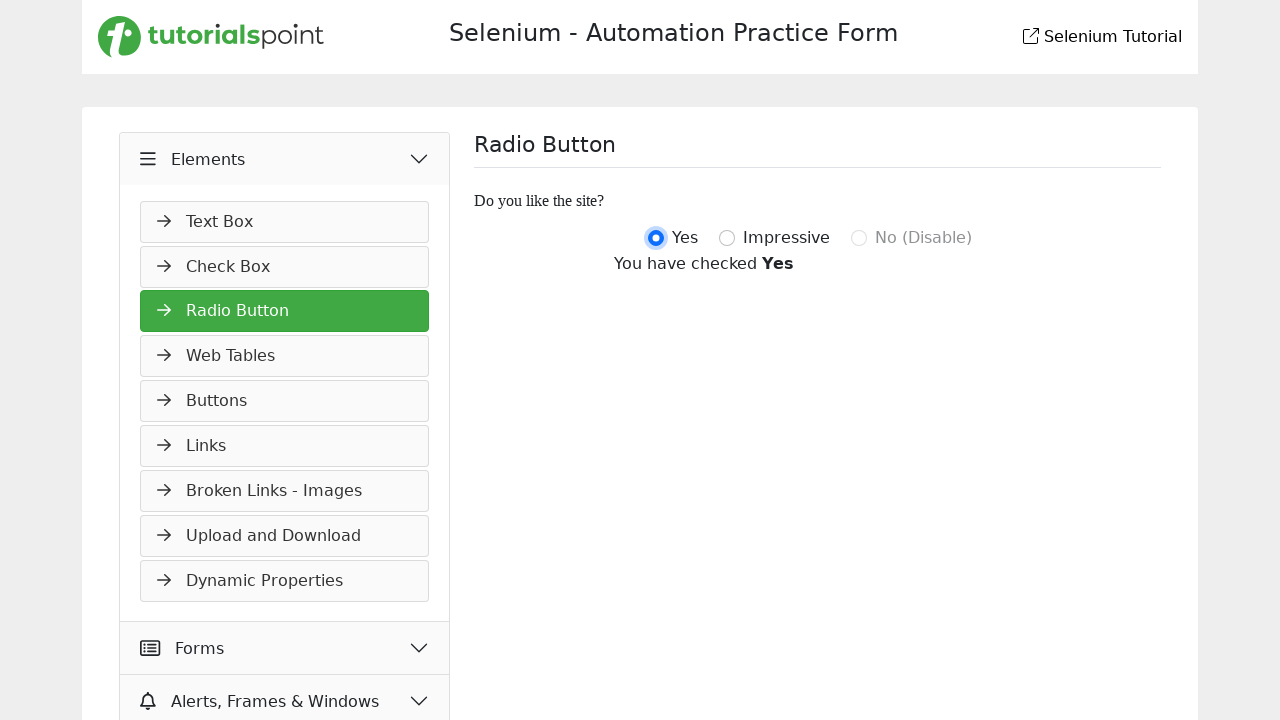